Tests checkbox functionality by clicking on two checkboxes on the page to toggle their checked state

Starting URL: https://the-internet.herokuapp.com/checkboxes

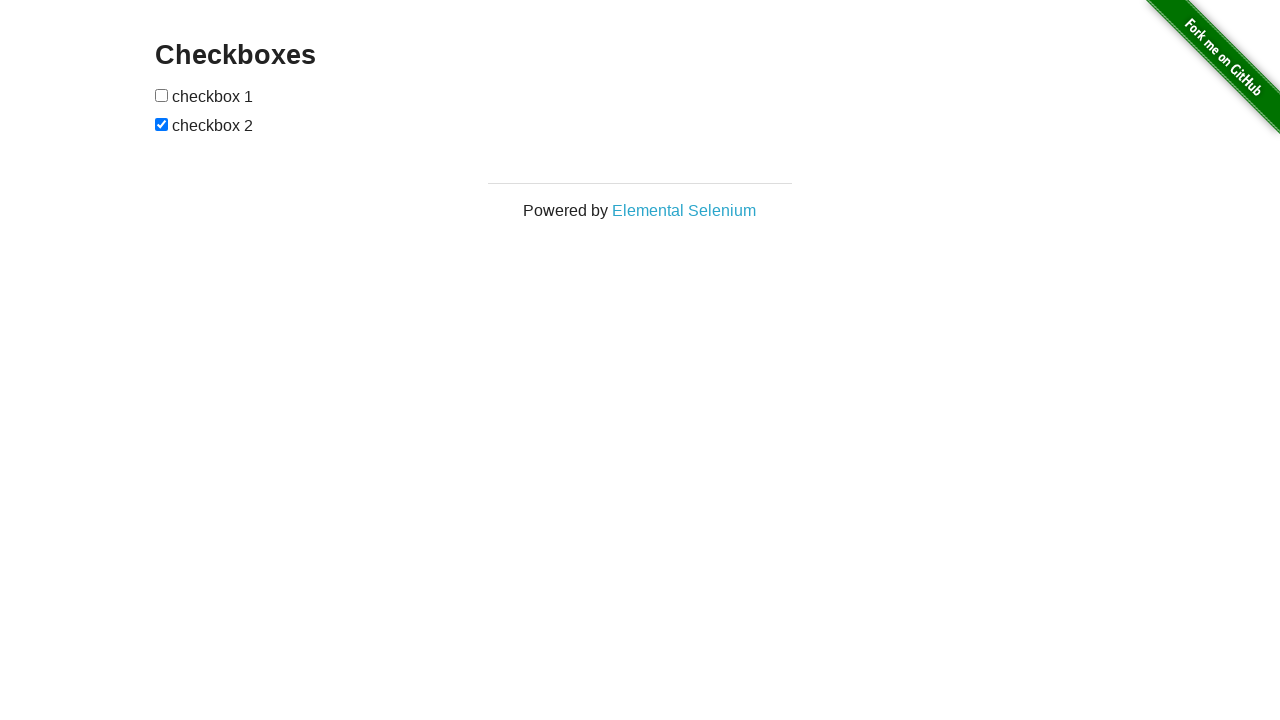

Clicked the first checkbox to toggle its checked state at (162, 95) on xpath=//*[@id="checkboxes"]/input[1]
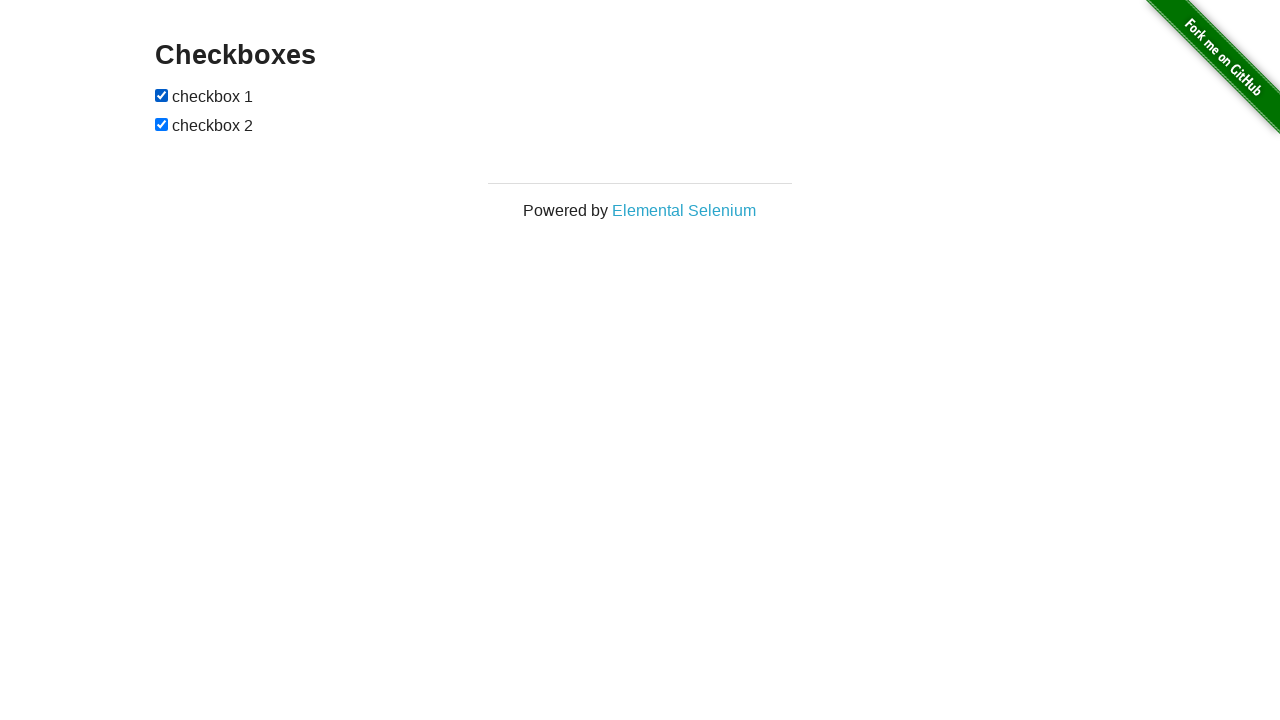

Clicked the second checkbox to toggle its checked state at (162, 124) on xpath=//*[@id="checkboxes"]/input[2]
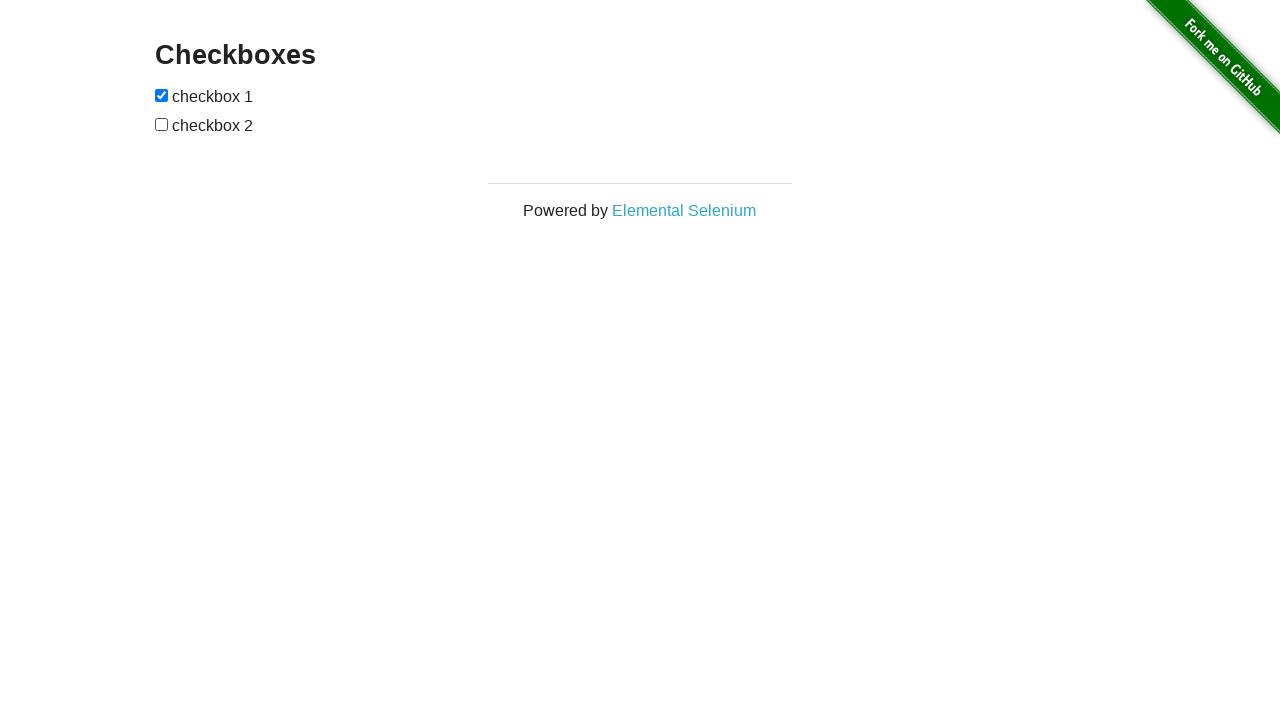

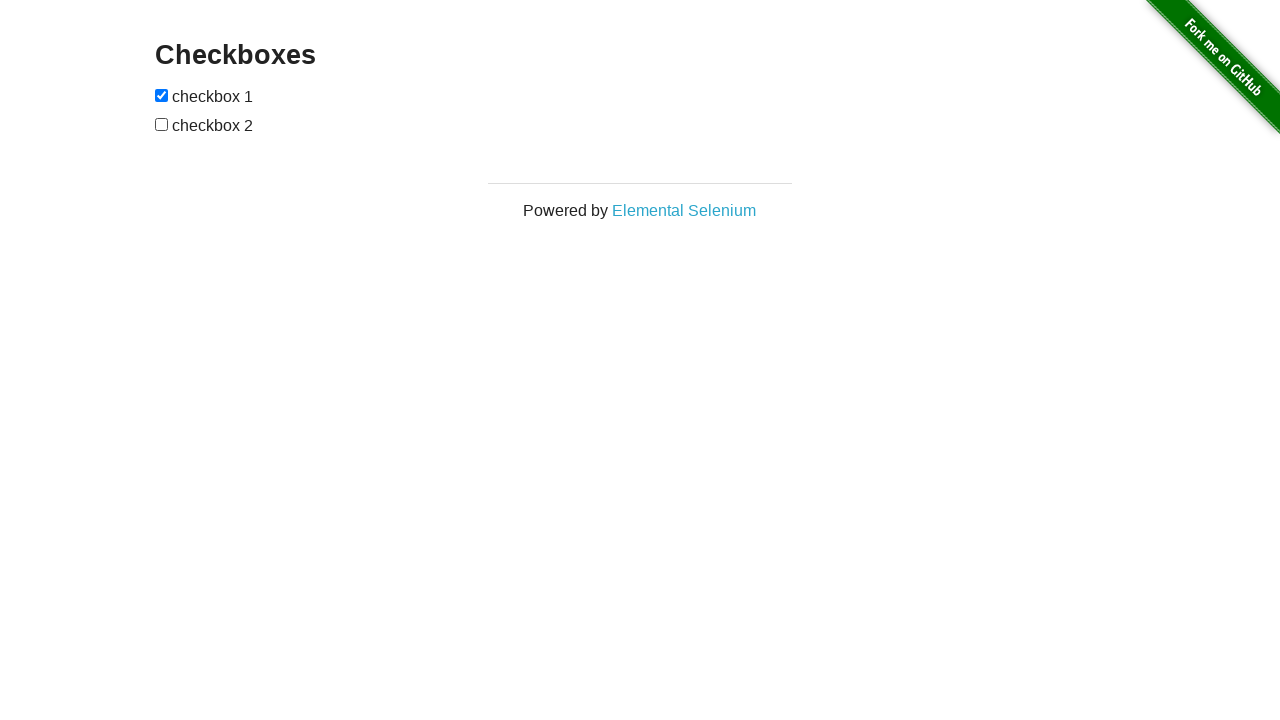